Tests that clicking the "here" link for lyrics on the homepage navigates to the correct lyrics page URL.

Starting URL: https://www.99-bottles-of-beer.net/

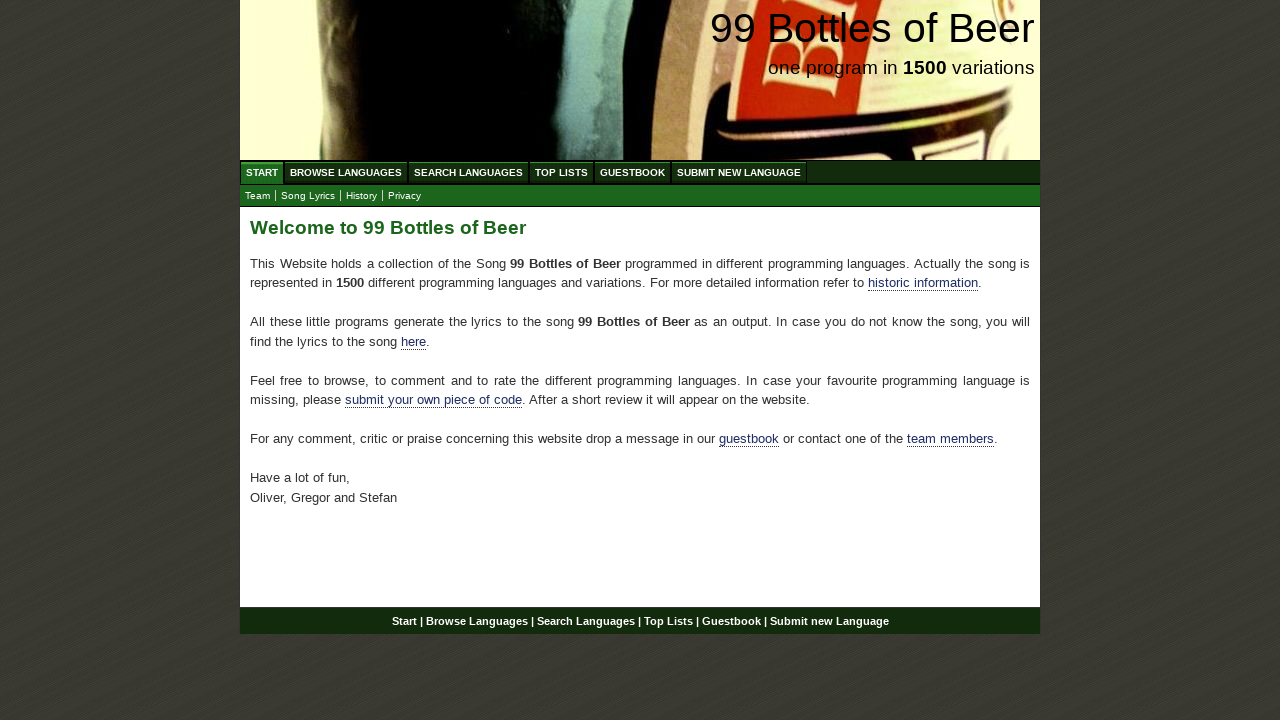

Clicked the 'here' link for lyrics at (414, 341) on xpath=//div[@id='main']/p/a[@href='./lyrics.html']
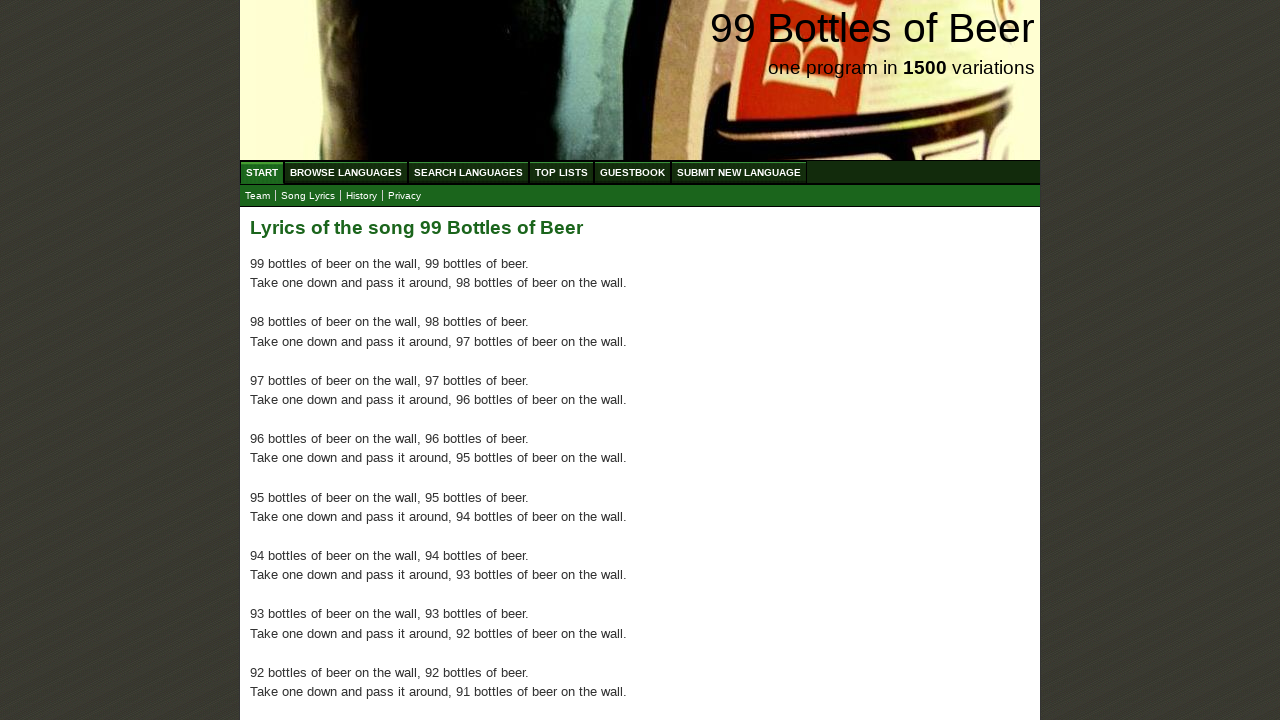

Verified navigation to correct lyrics page URL
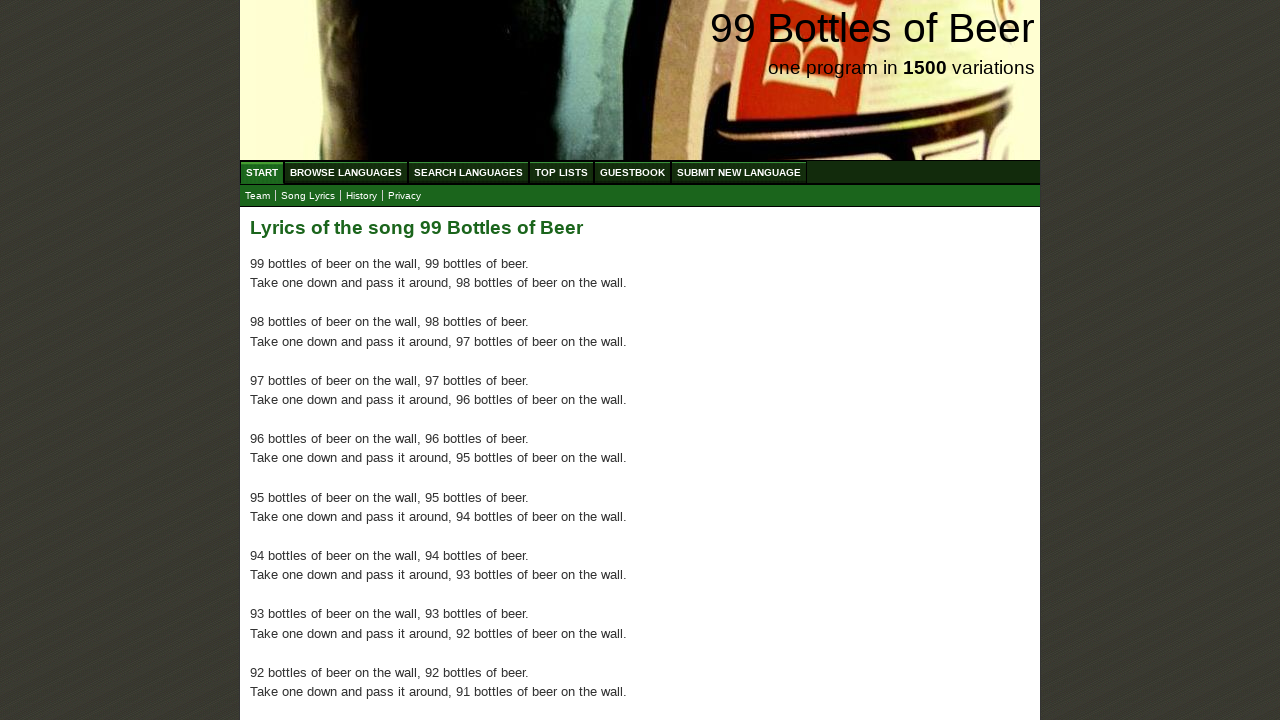

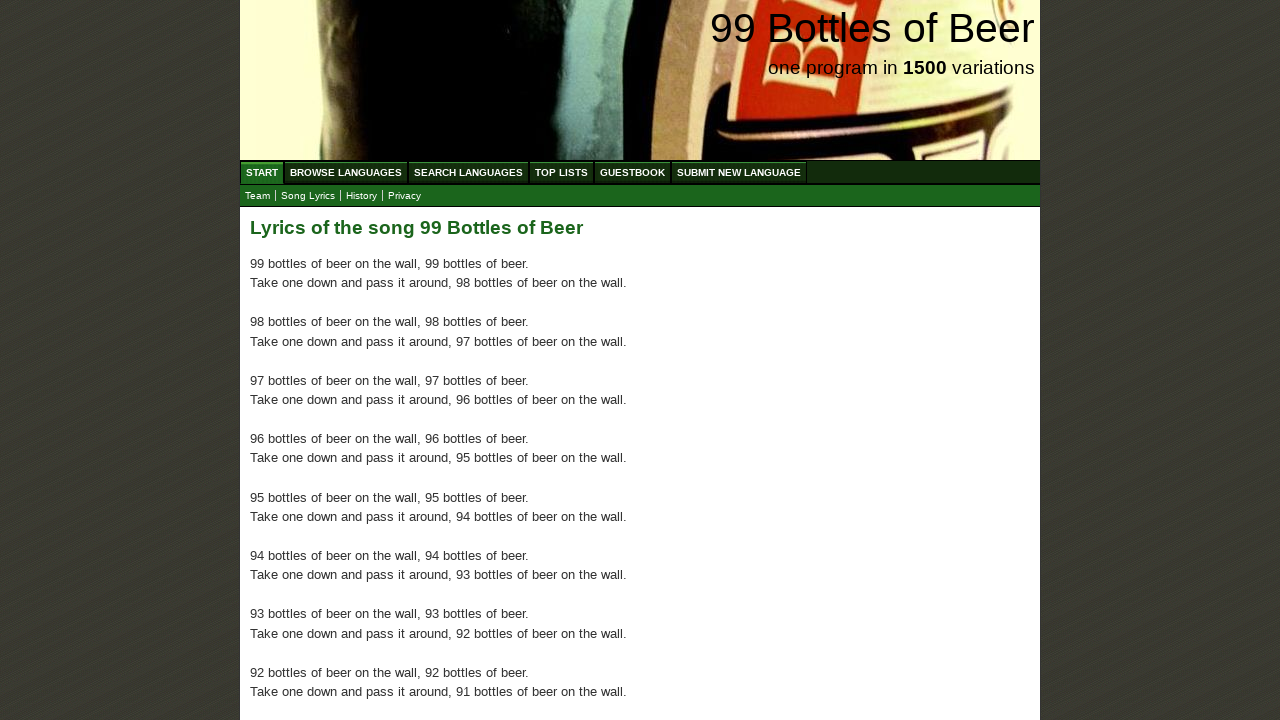